Tests drag and drop functionality by dragging element B to element A's position and verifying the elements have swapped

Starting URL: https://the-internet.herokuapp.com/

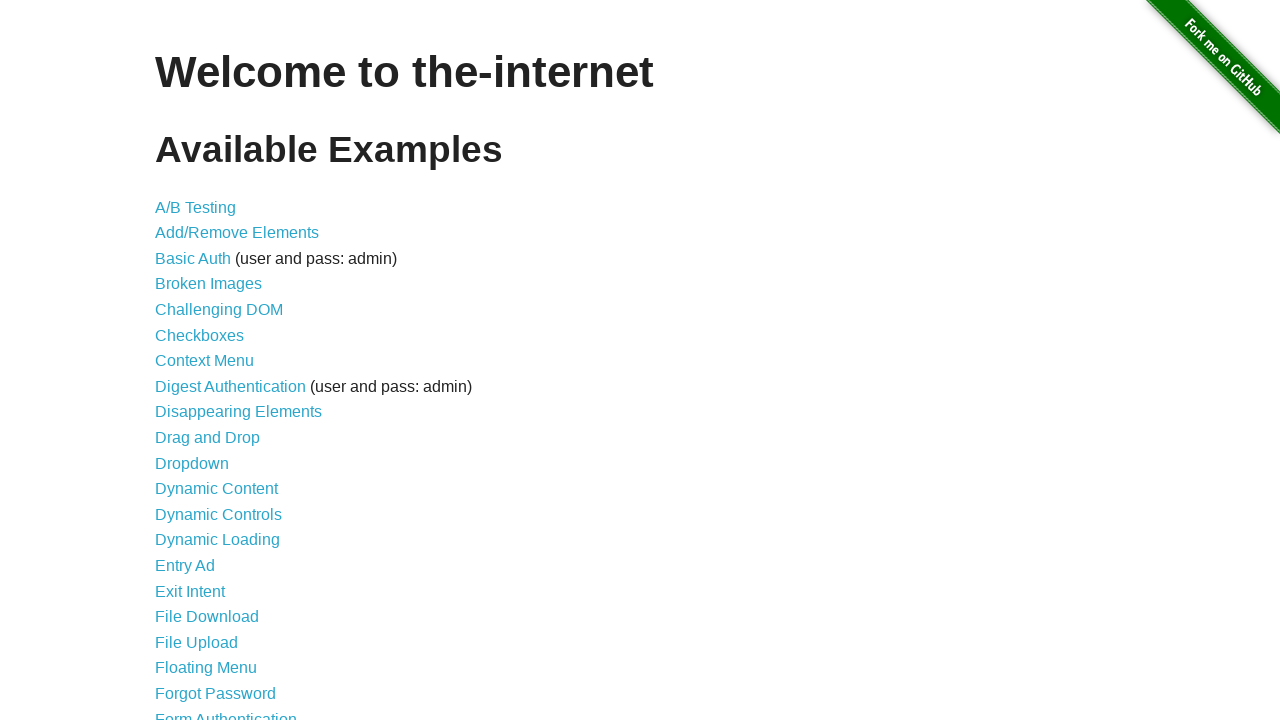

Waited for welcome heading to be visible
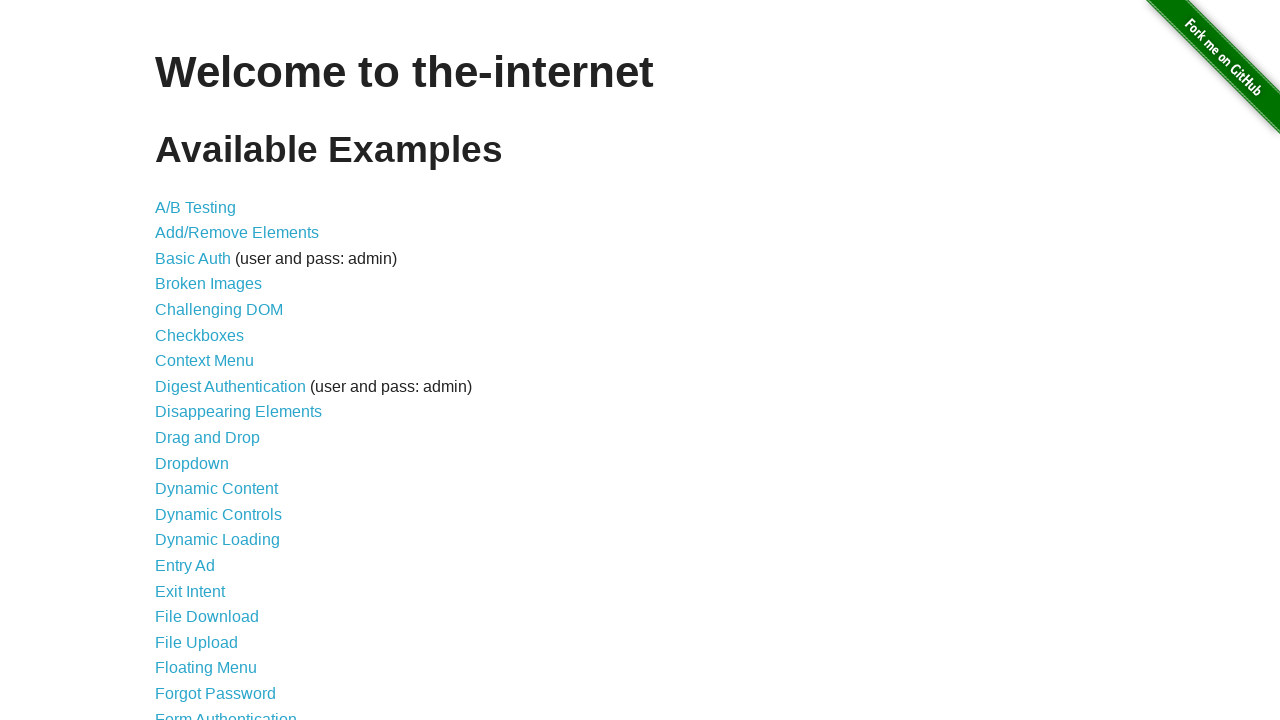

Clicked on Drag and Drop link at (208, 438) on role=link[name='Drag and Drop']
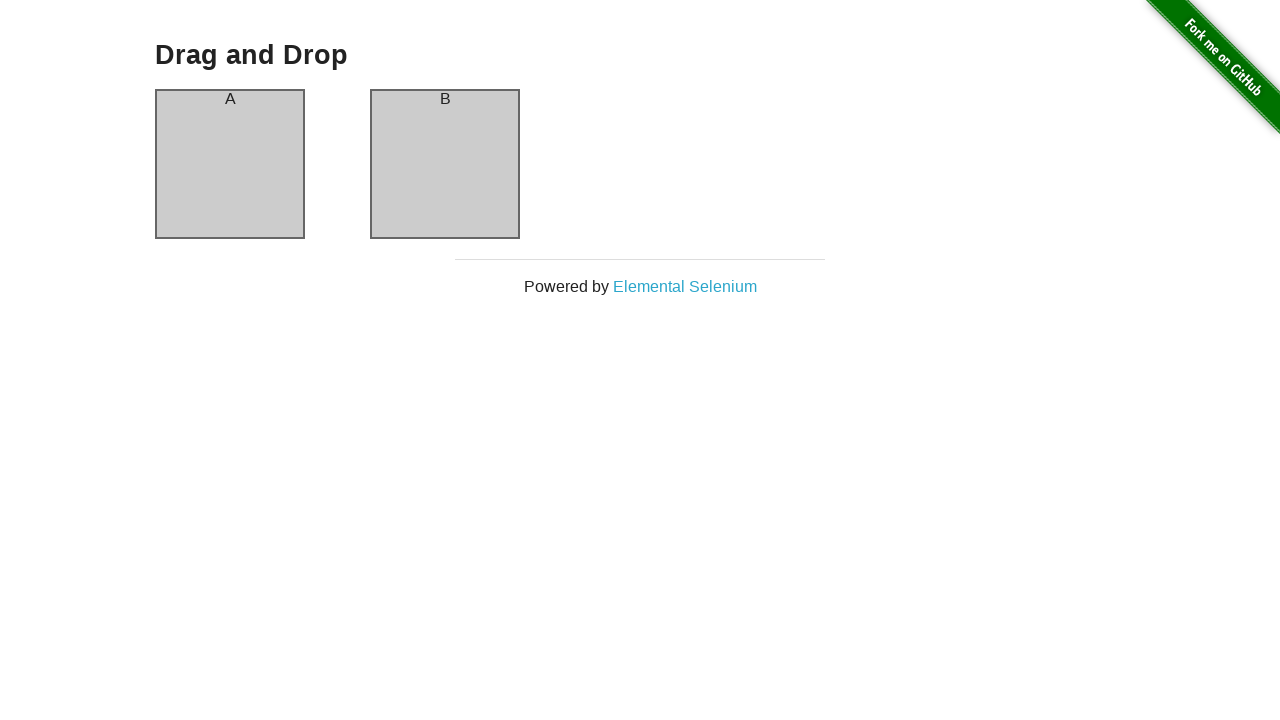

Waited for Drag and Drop page heading to be visible
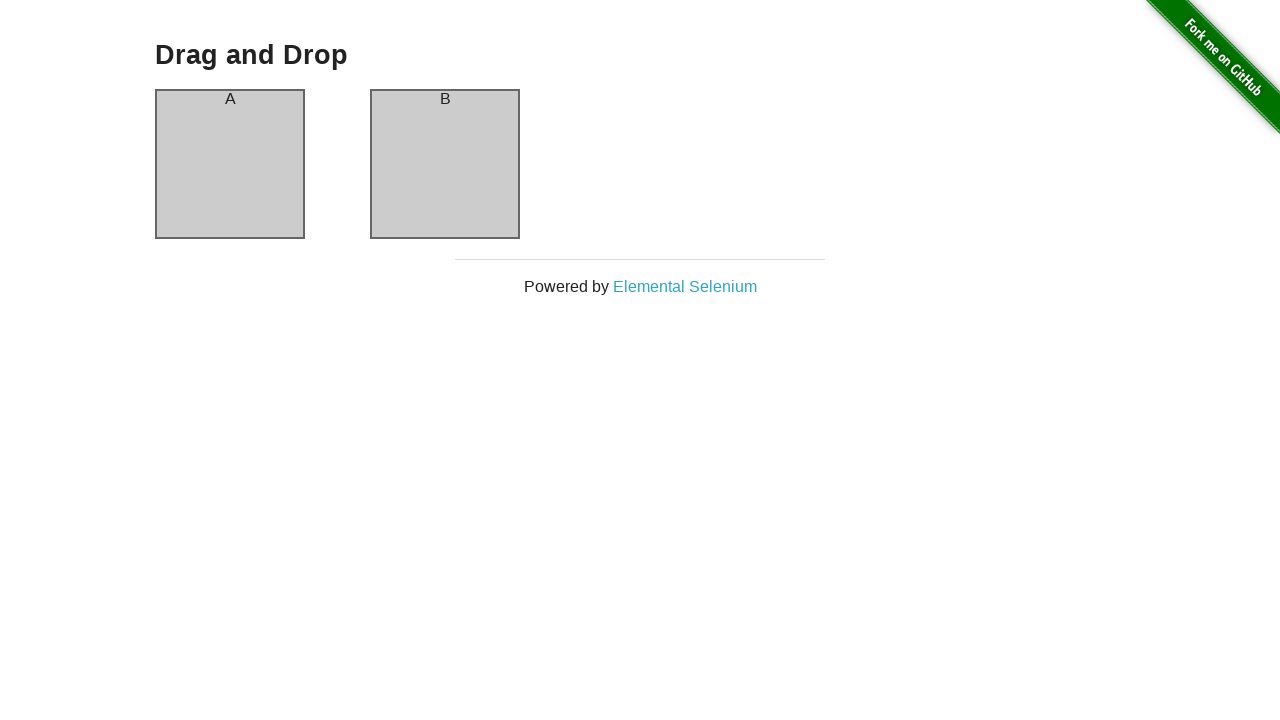

Dragged column B to column A position at (230, 164)
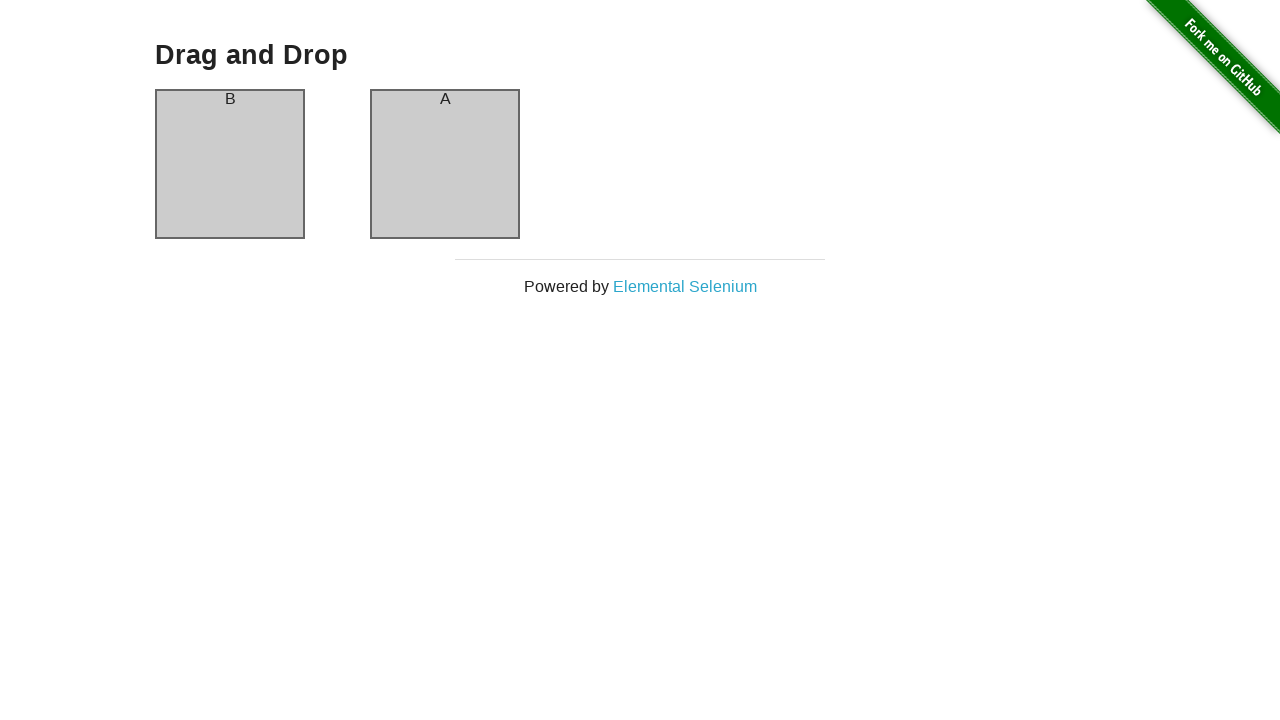

Verified element A is now in column B position
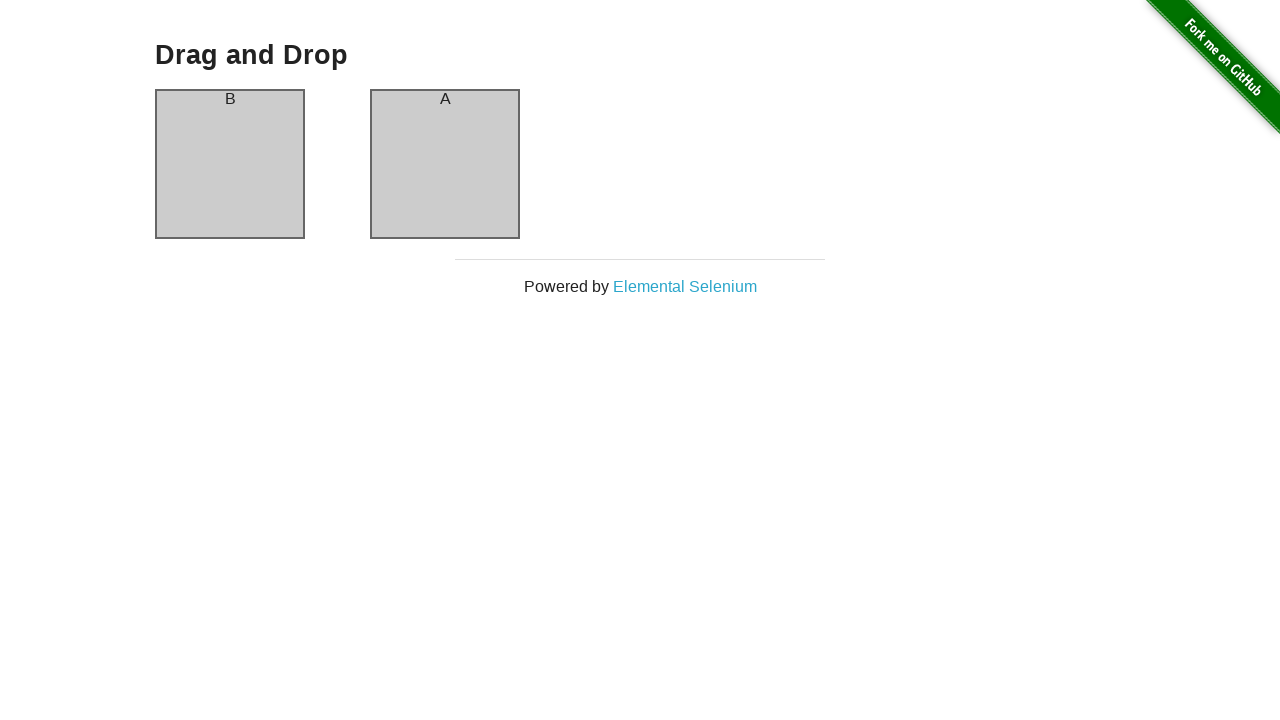

Verified element B is now in column A position
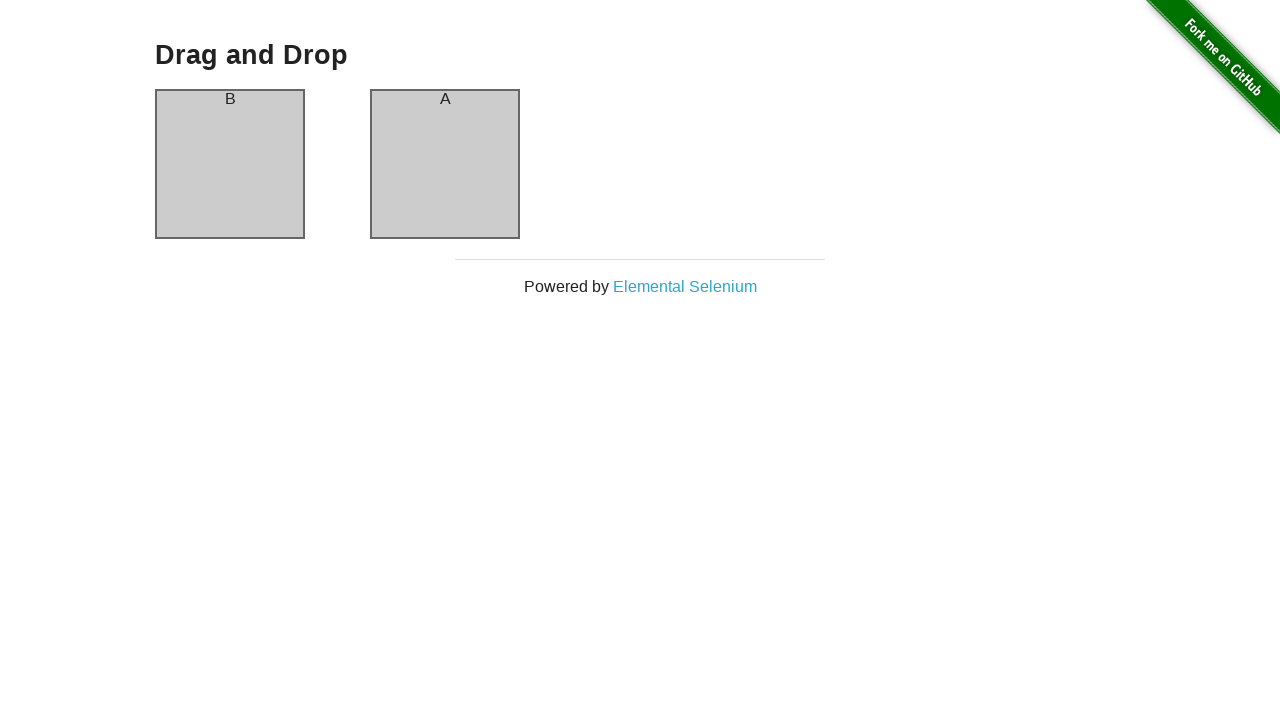

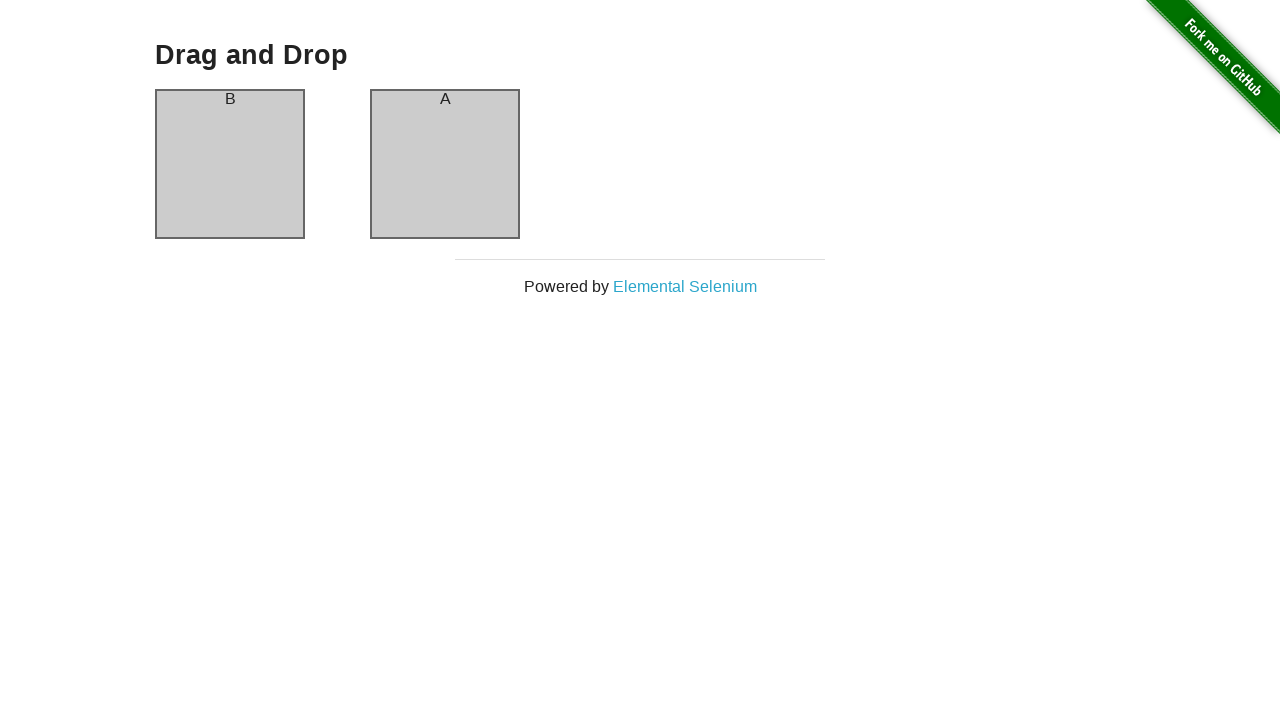